Tests form filling functionality on DemoQA by entering text in form fields, submitting the form, then navigating to the links page to verify navigation works

Starting URL: https://demoqa.com/text-box

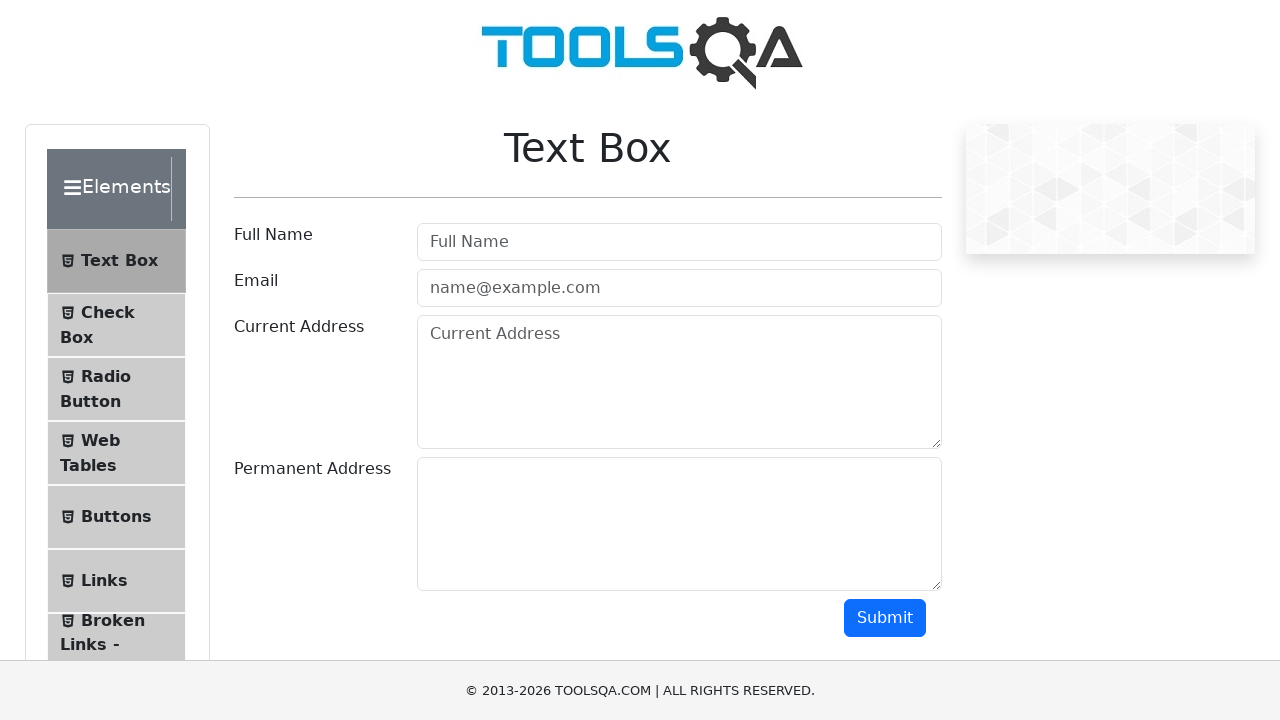

Filled username field with placeholder text 'Full Name' on #userName
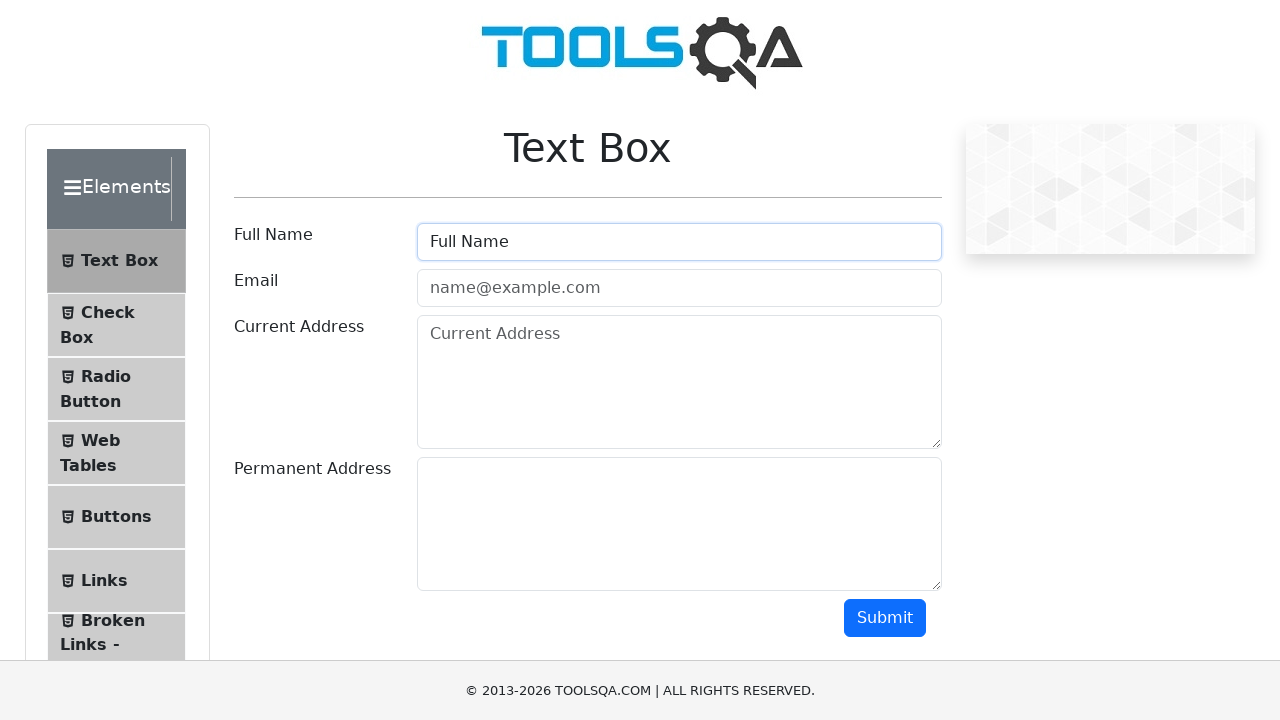

Cleared the username field on #userName
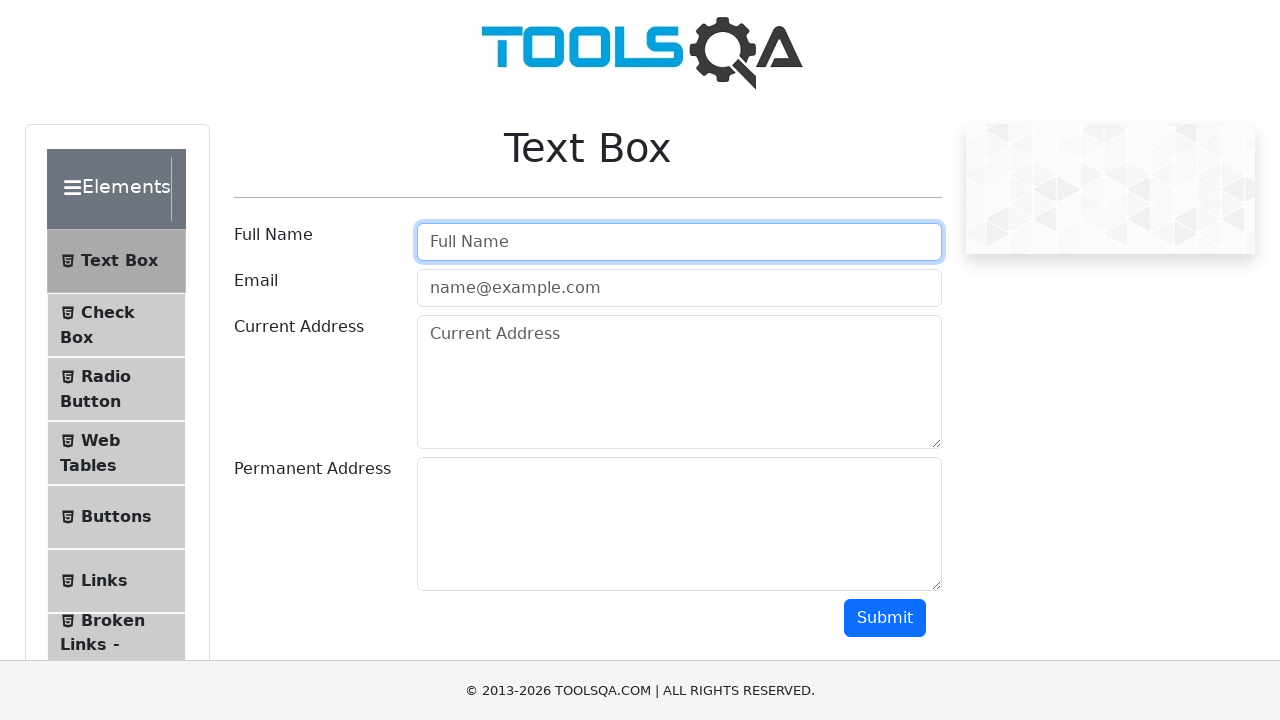

Filled username field with actual name 'Fahmida Akther' on #userName
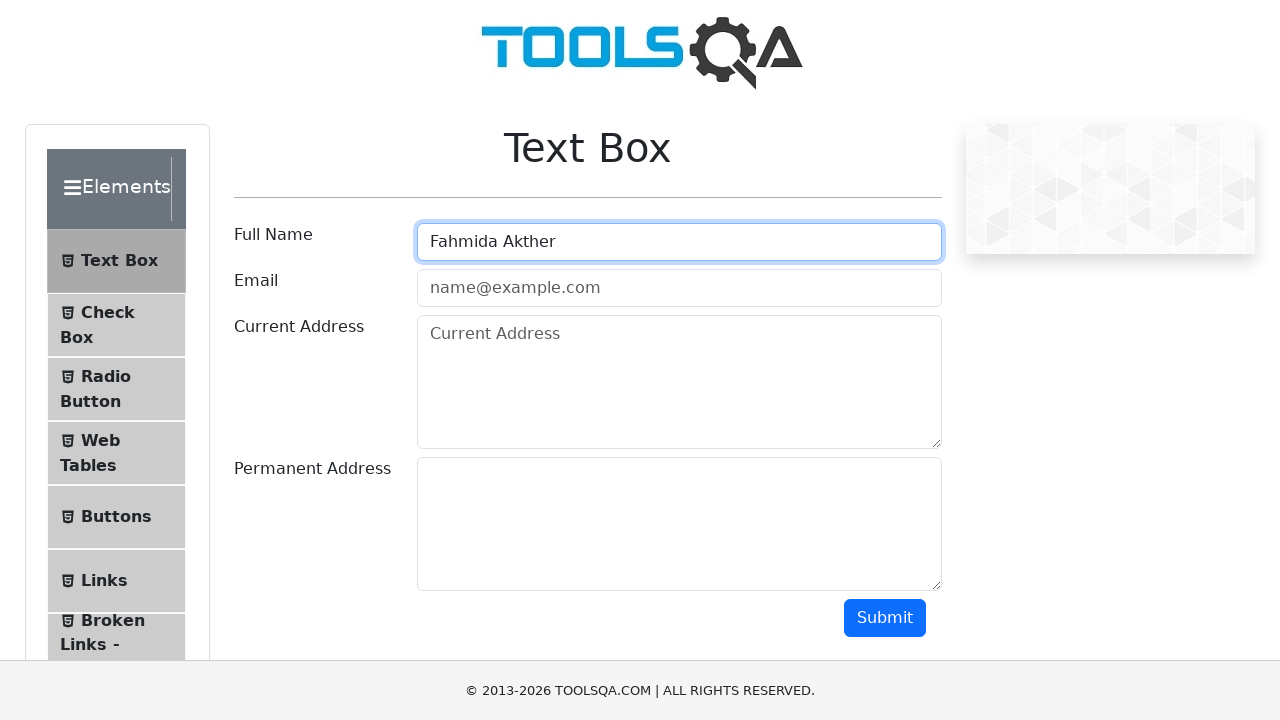

Verified current address field exists on the form
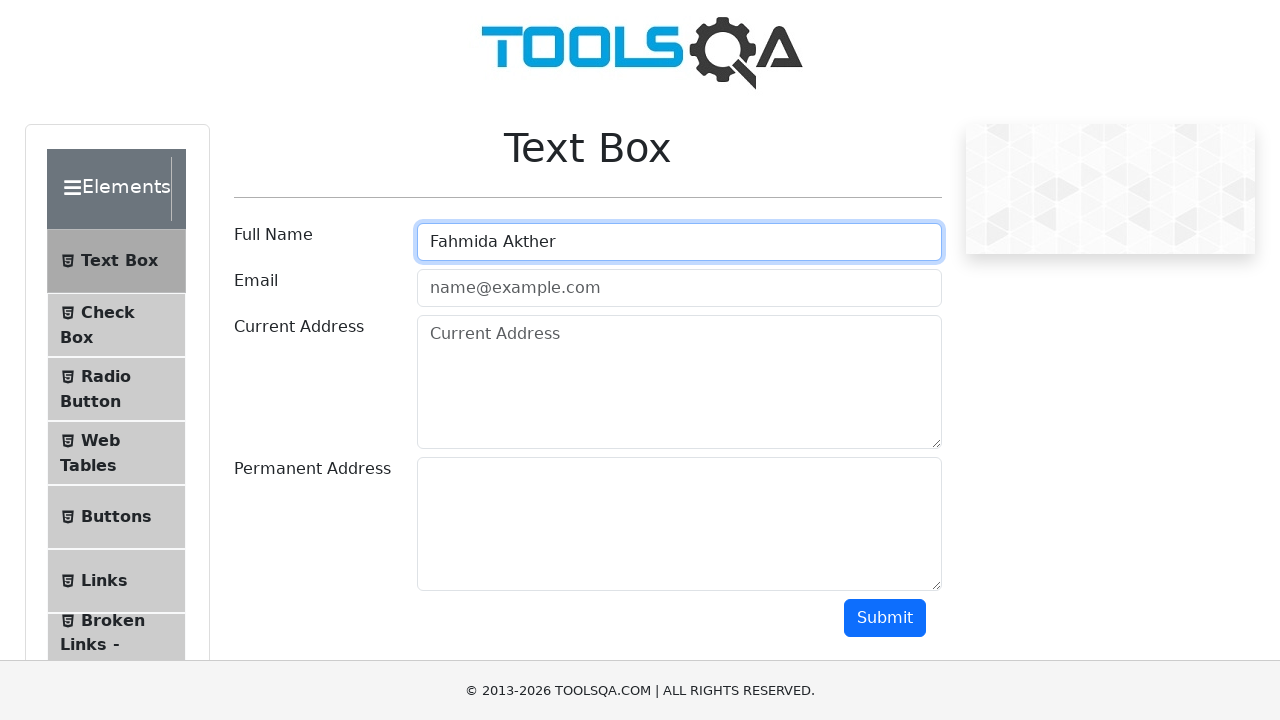

Clicked the submit button to submit the form at (885, 618) on #submit
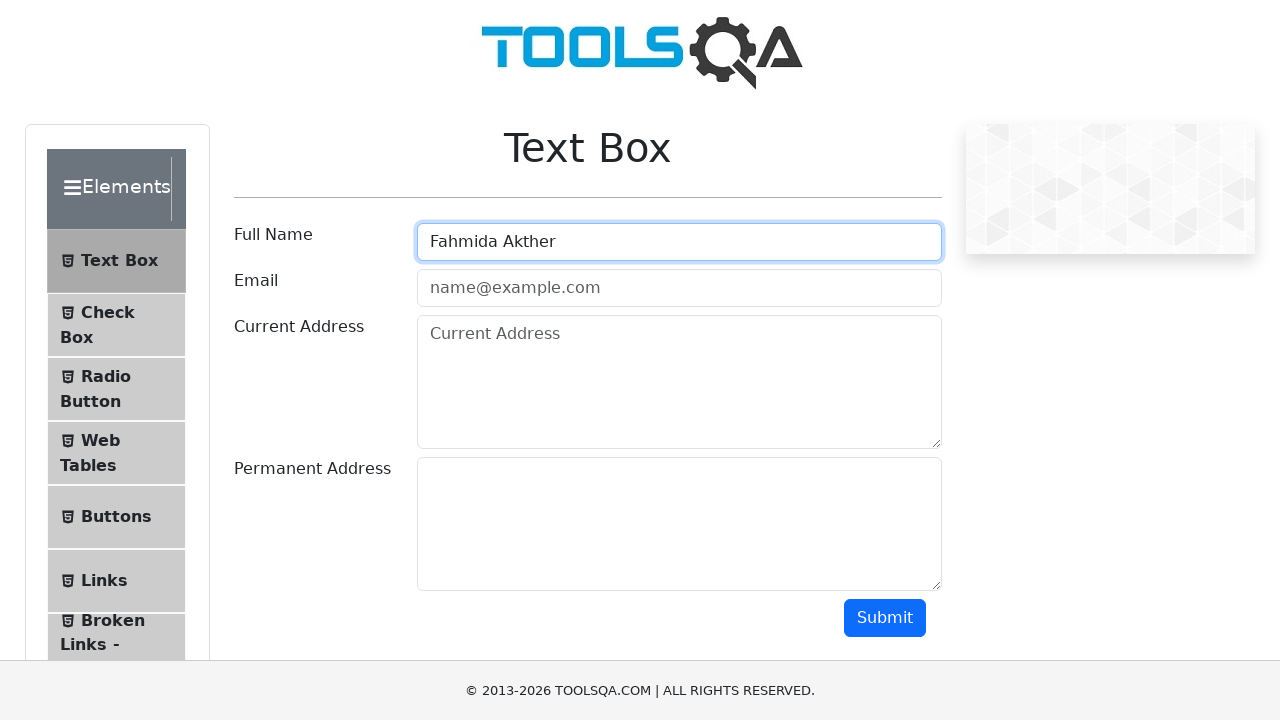

Navigated to the links page at https://demoqa.com/links
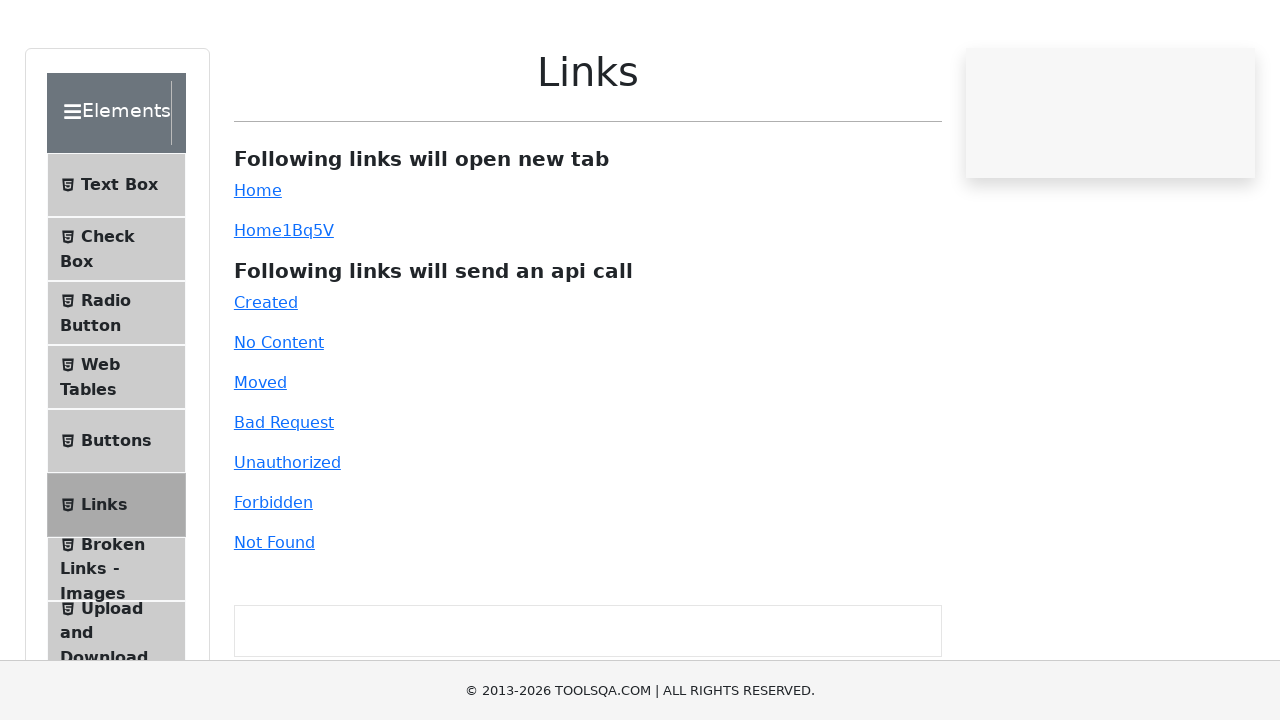

Verified links are present on the links page
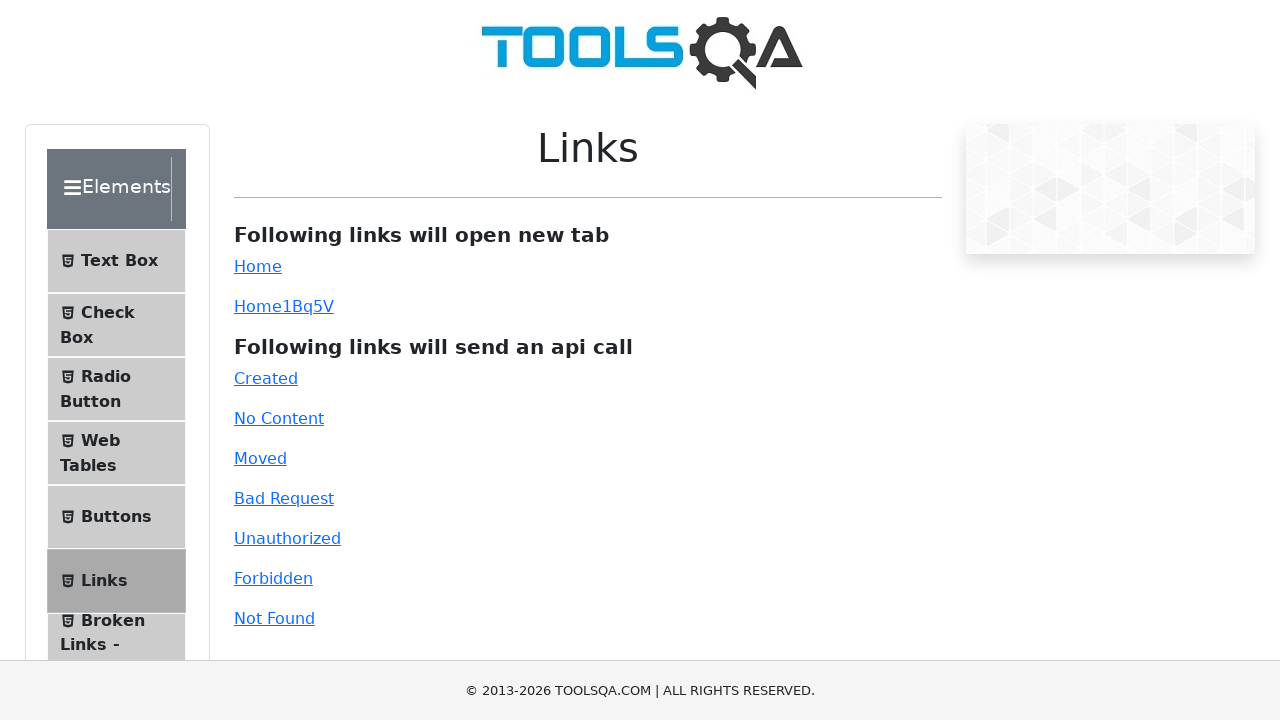

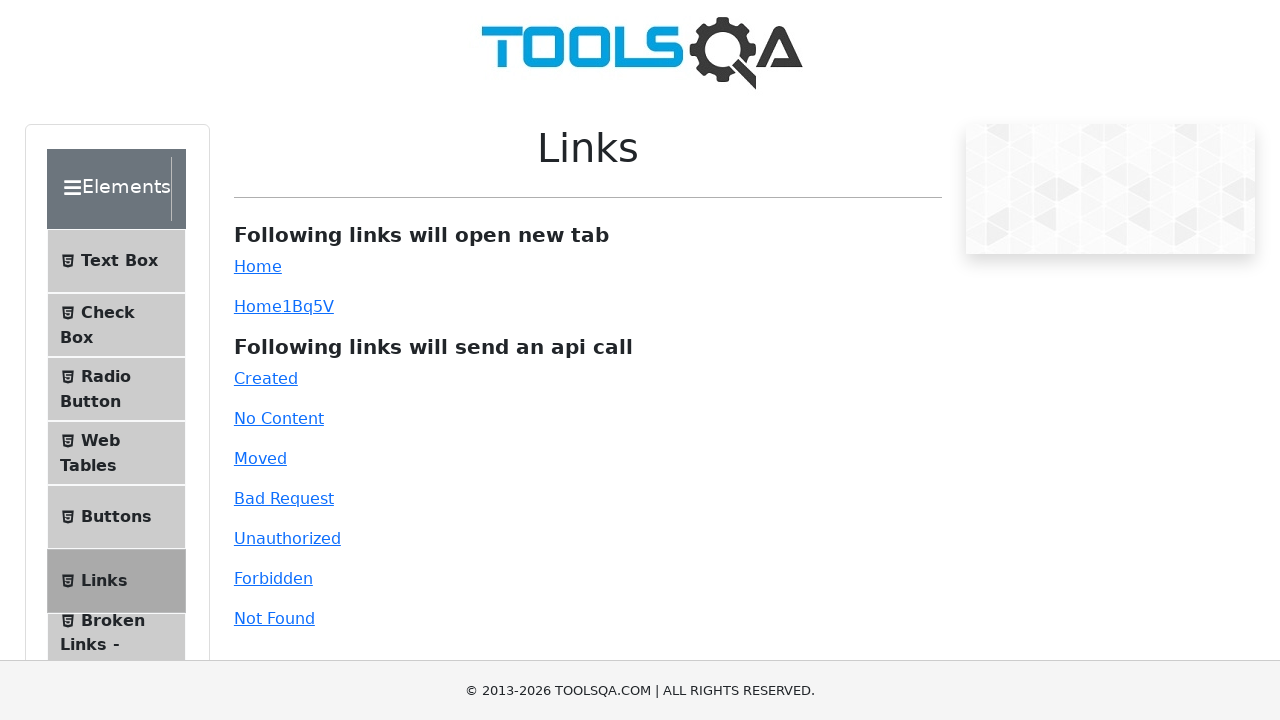